Tests the help form functionality by navigating to the main page, clicking a button to proceed, and then clicking the help button

Starting URL: https://userinyerface.com/

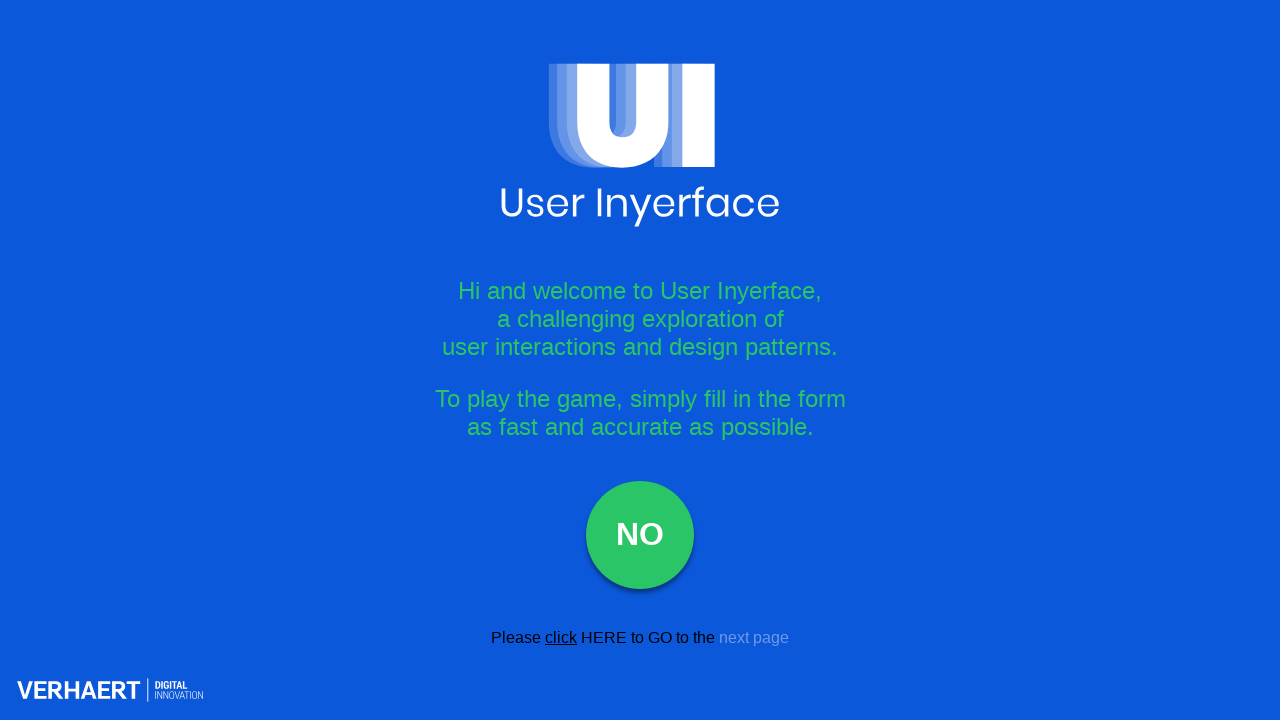

Clicked the 'HERE' button to proceed from main page at (604, 637) on text=HERE
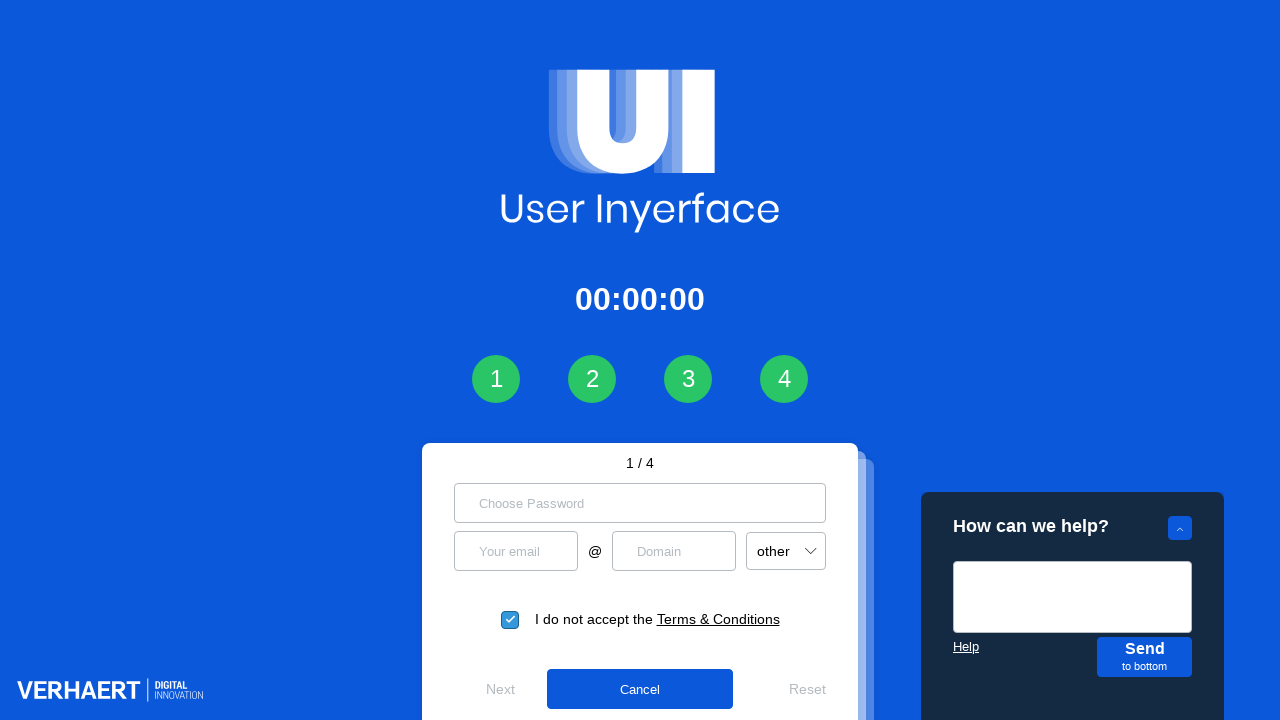

Clicked the 'Help' button to open help form at (1072, 526) on text=Help
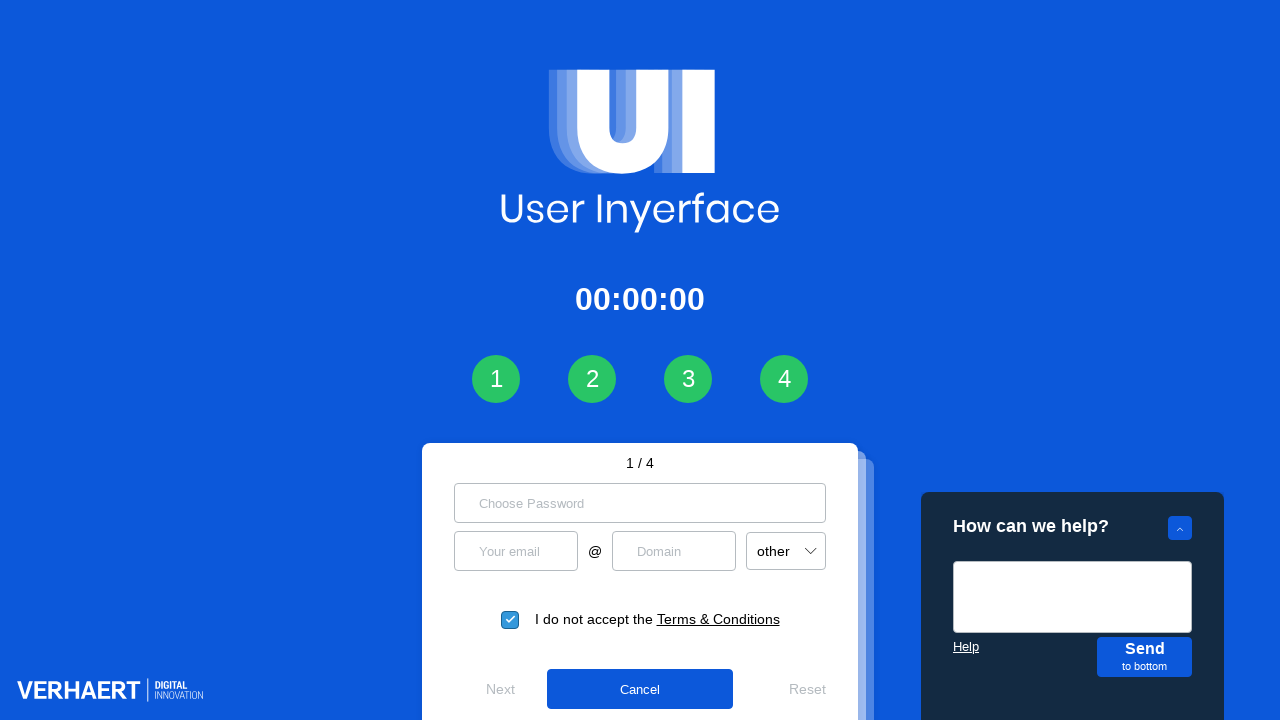

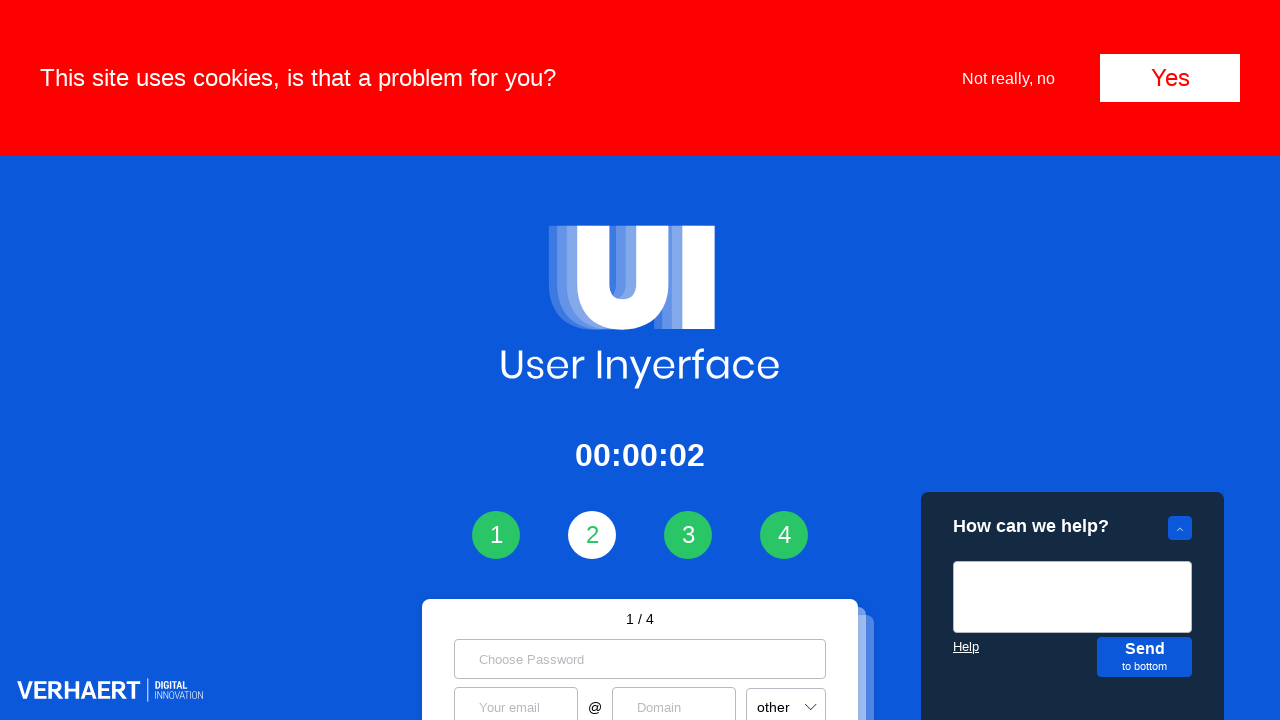